Tests the jQuery UI resizable widget by dragging the resize handle to change the element's dimensions.

Starting URL: https://jqueryui.com/resources/demos/resizable/default.html

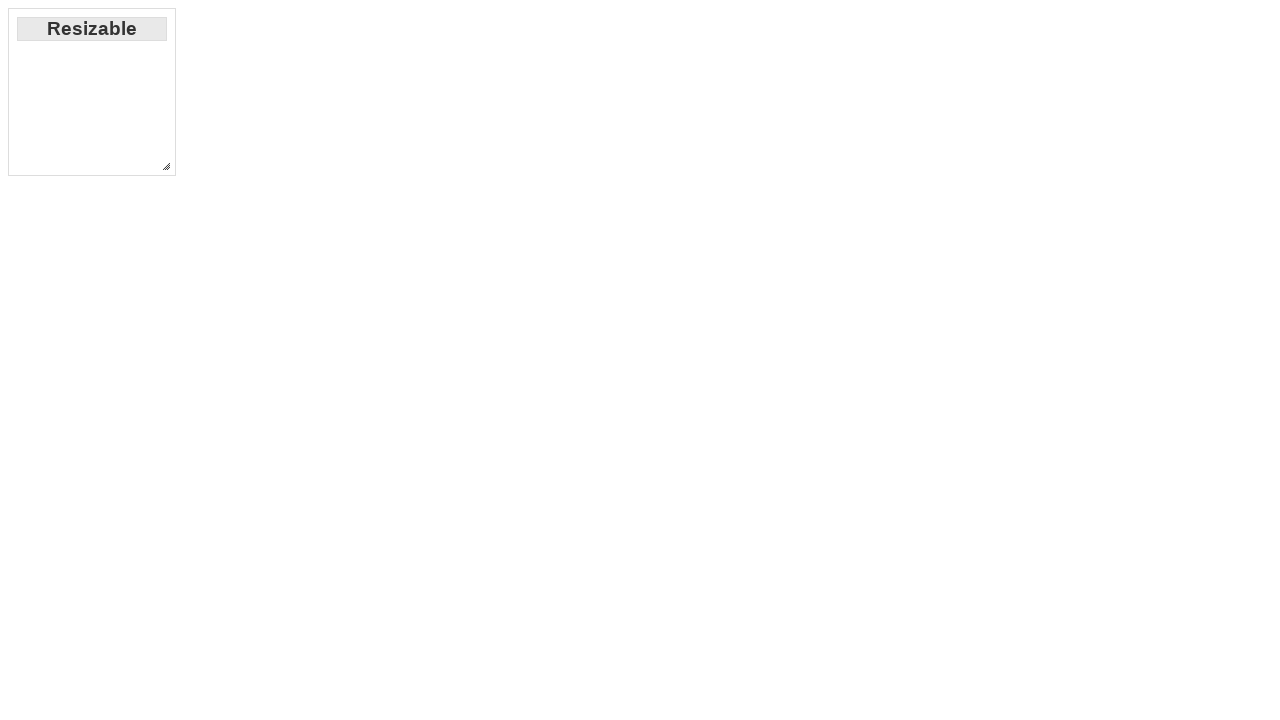

Waited for resizable element to be present
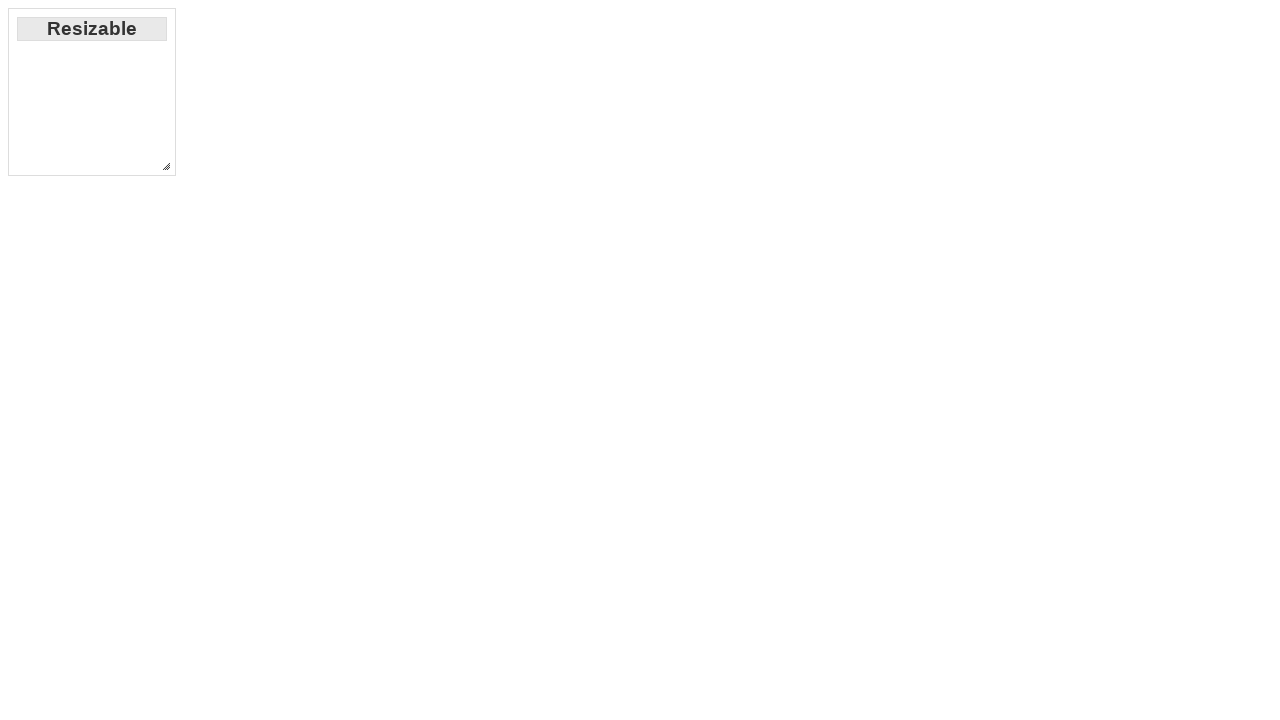

Located the resize handle element
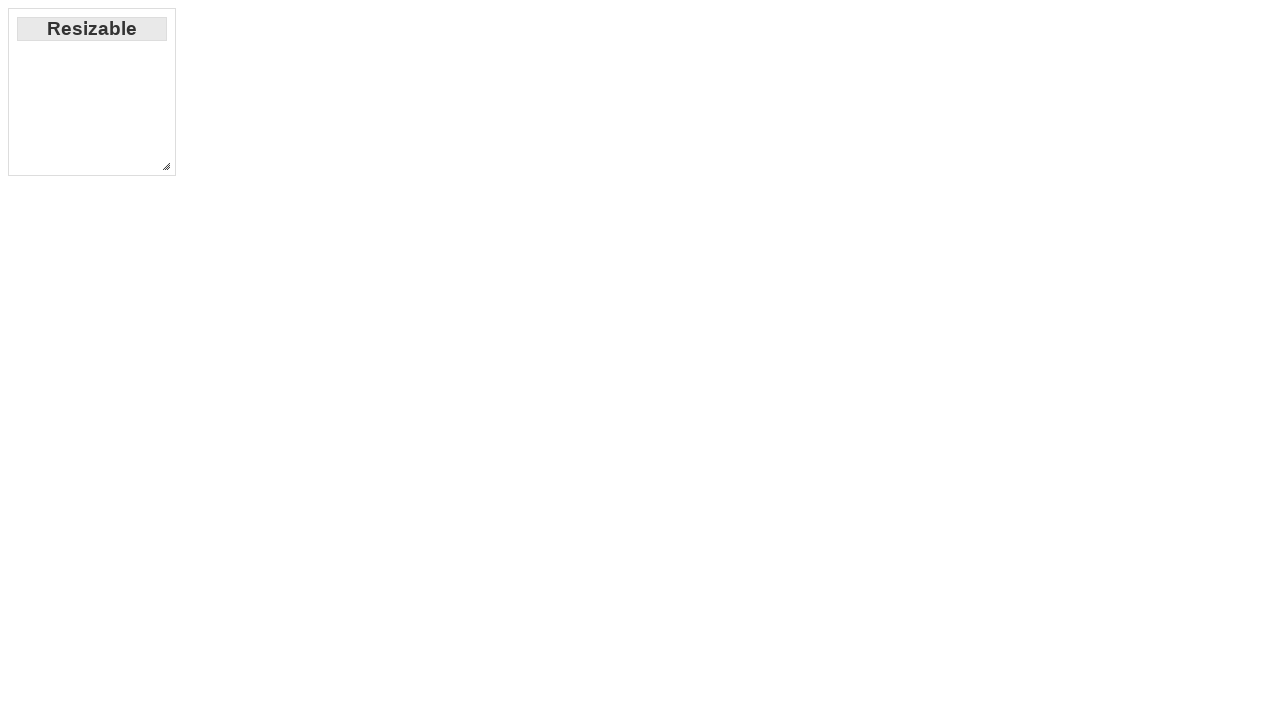

Retrieved bounding box of the resize handle
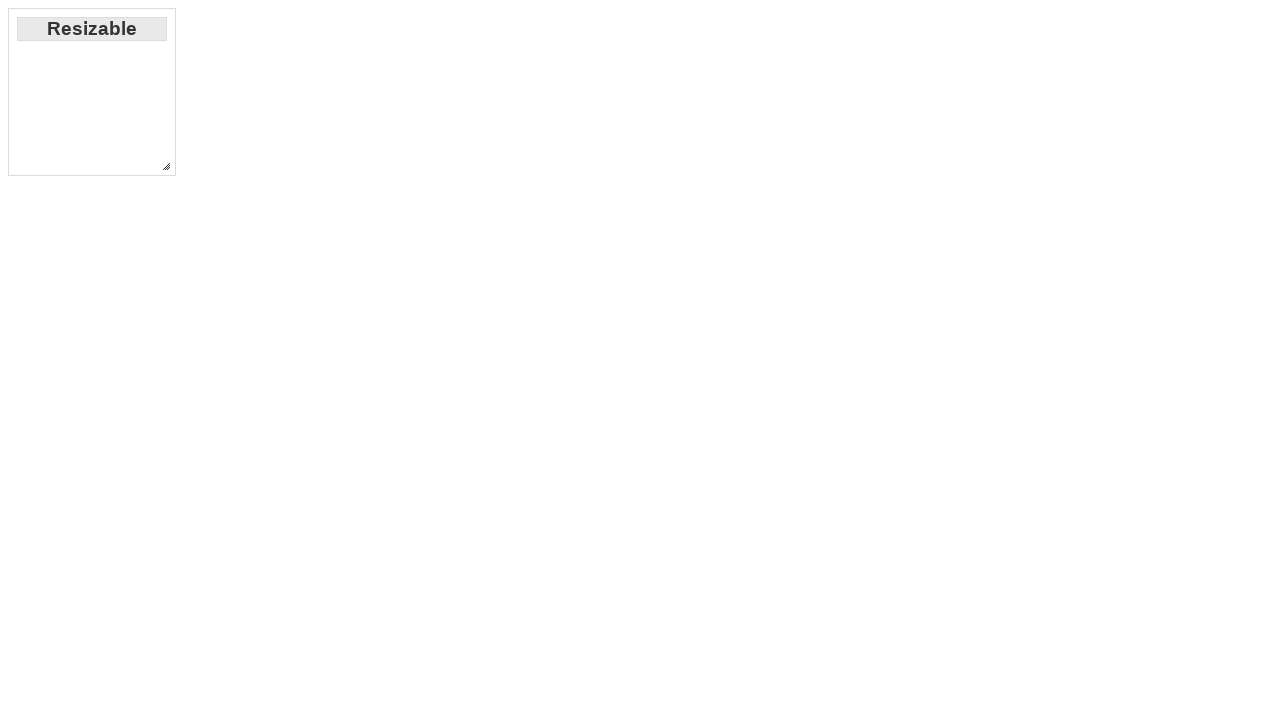

Moved mouse to center of resize handle at (166, 166)
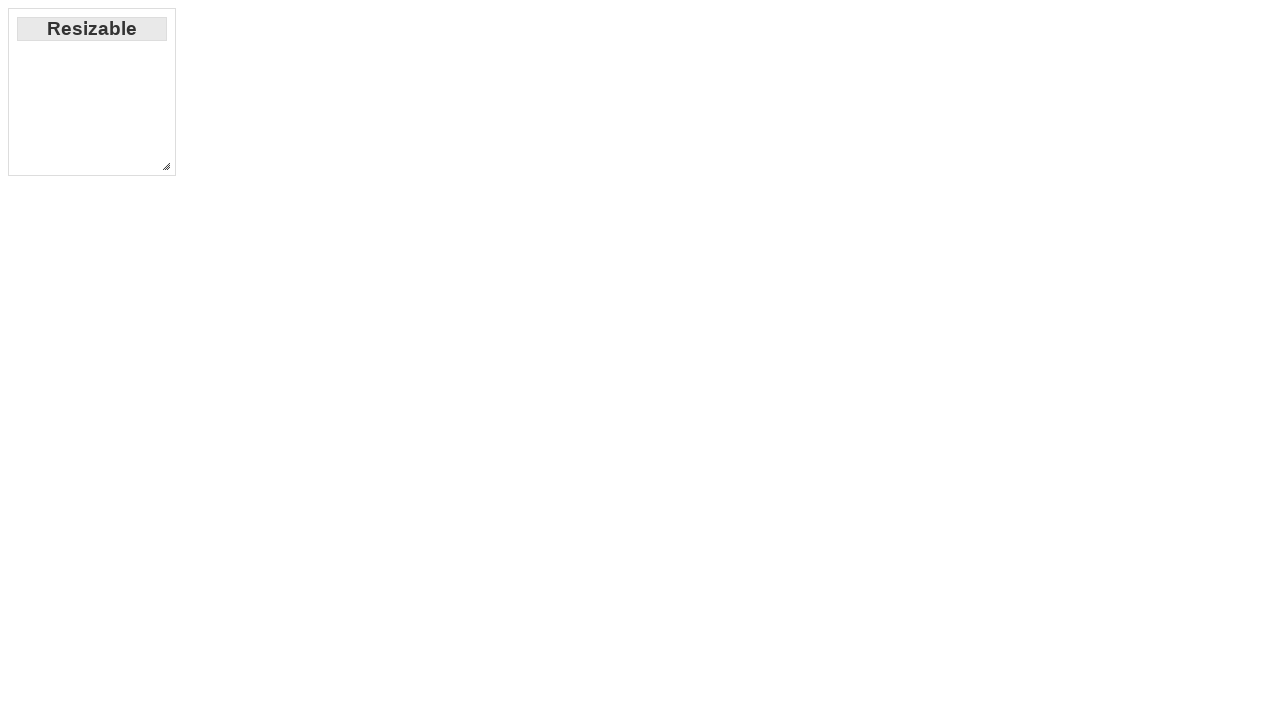

Pressed mouse button down on resize handle at (166, 166)
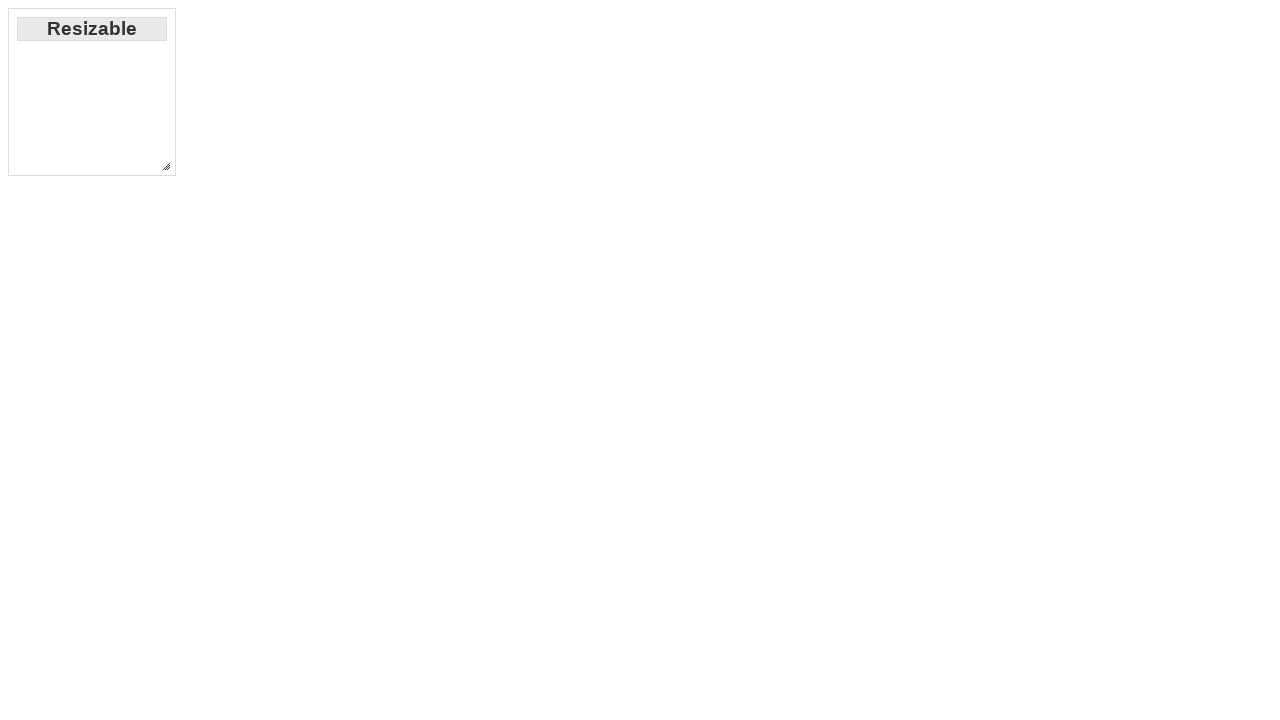

Dragged resize handle 100px right and 300px down at (266, 466)
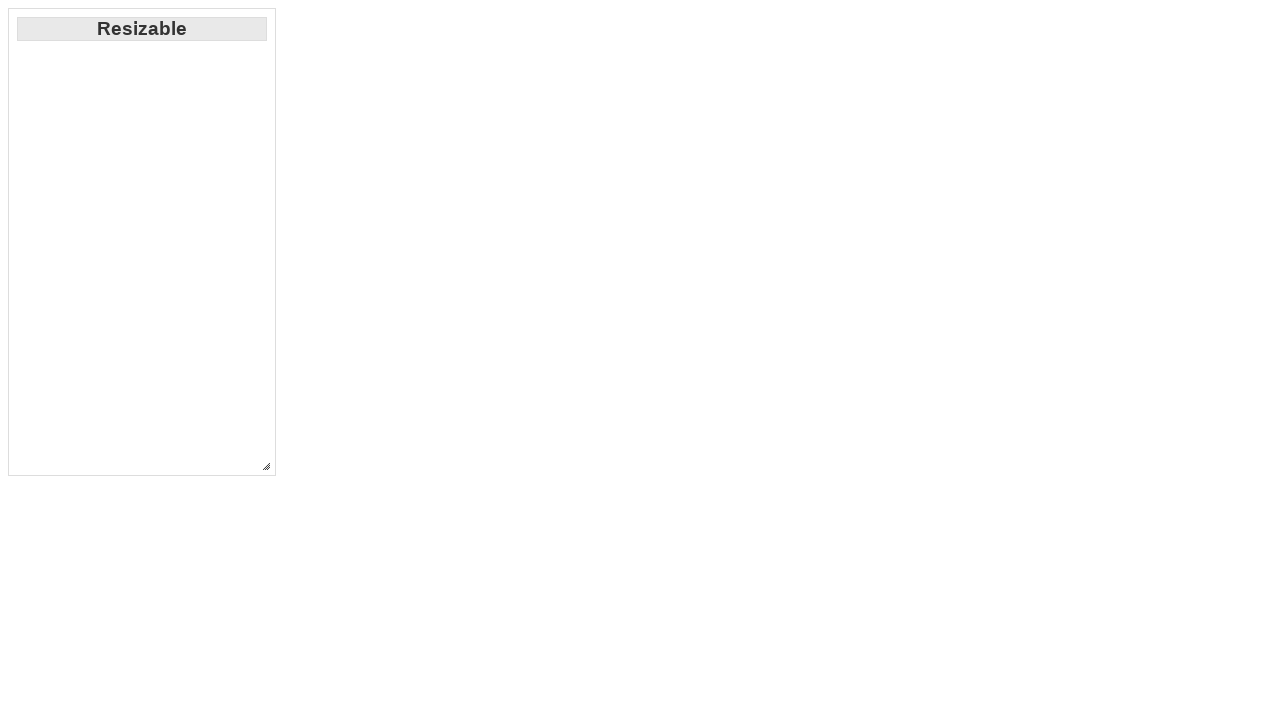

Released mouse button to complete resize at (266, 466)
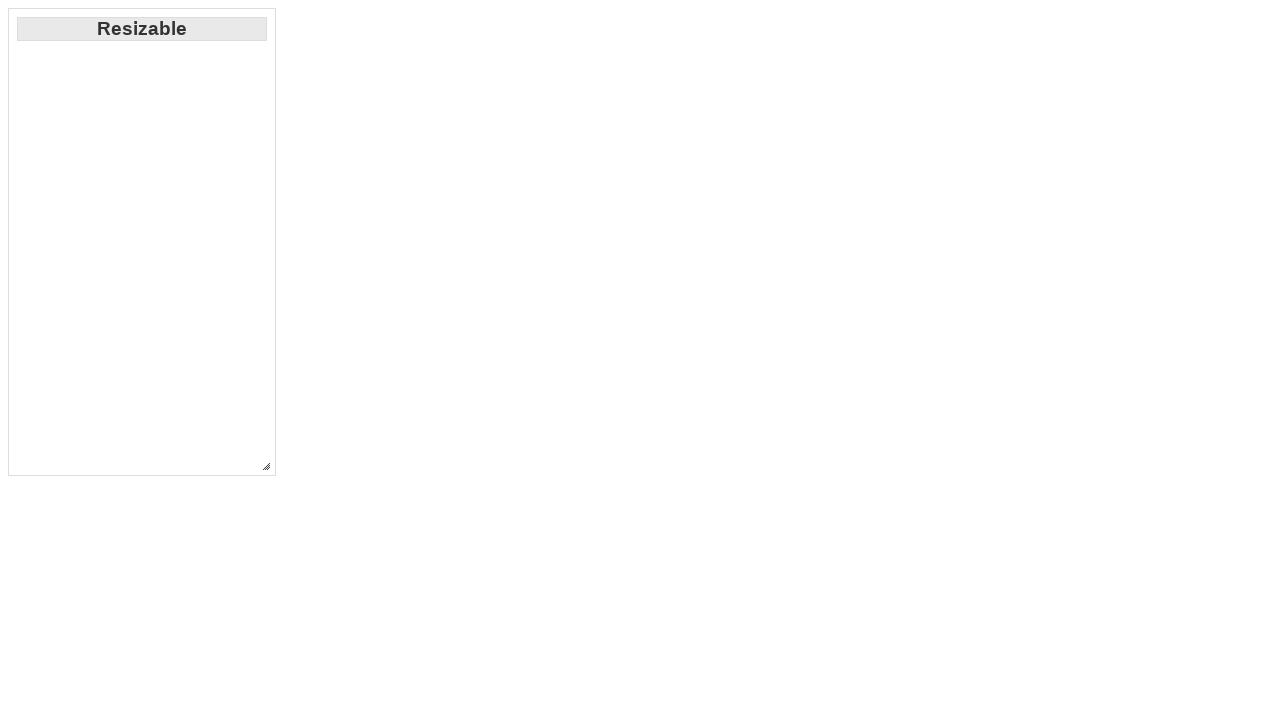

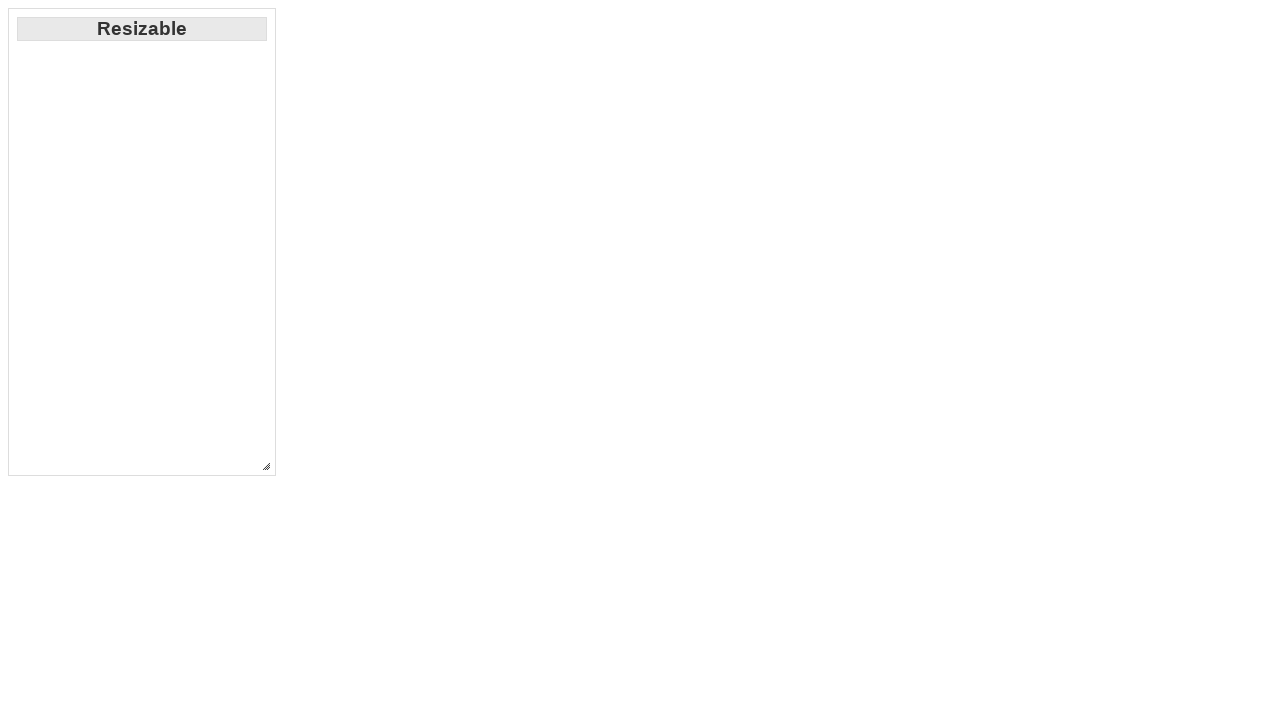